Tests prompt alert functionality by clicking a button to trigger a prompt, entering text into the prompt, and accepting it

Starting URL: https://demoqa.com/alerts

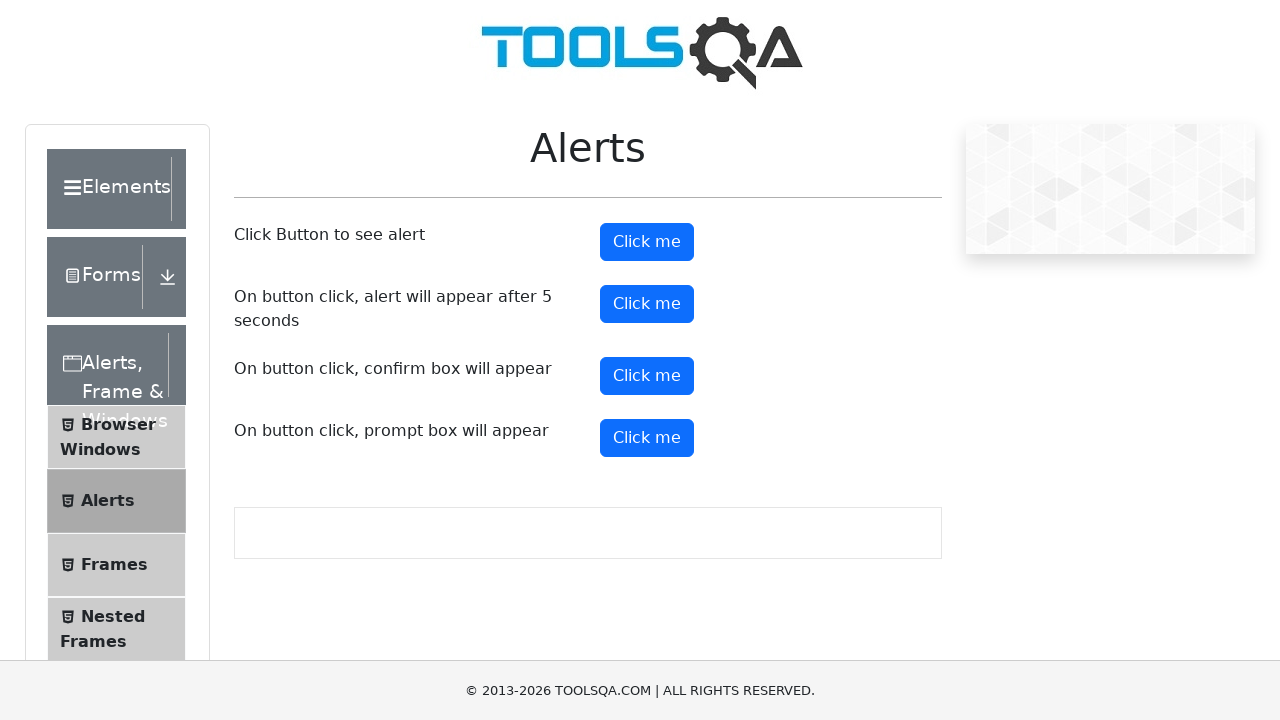

Clicked prompt button to trigger alert at (647, 438) on #promtButton
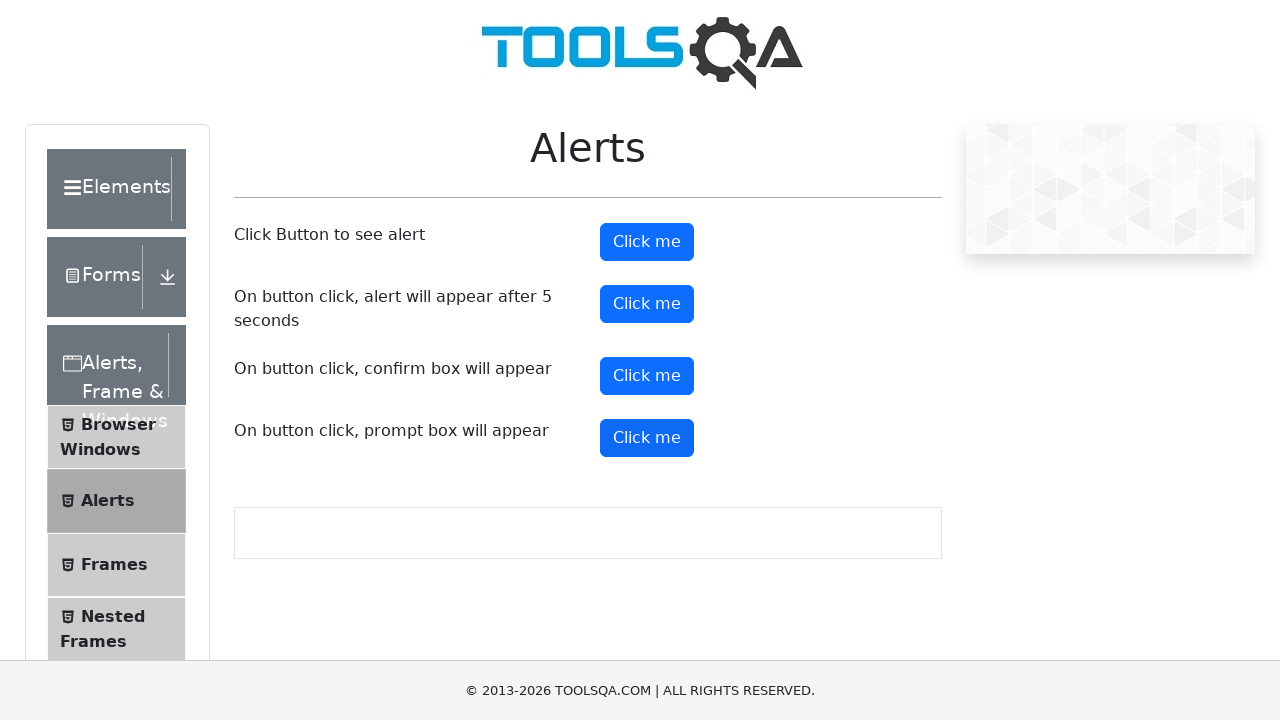

Set up dialog handler to accept prompt with text 'TestUser42'
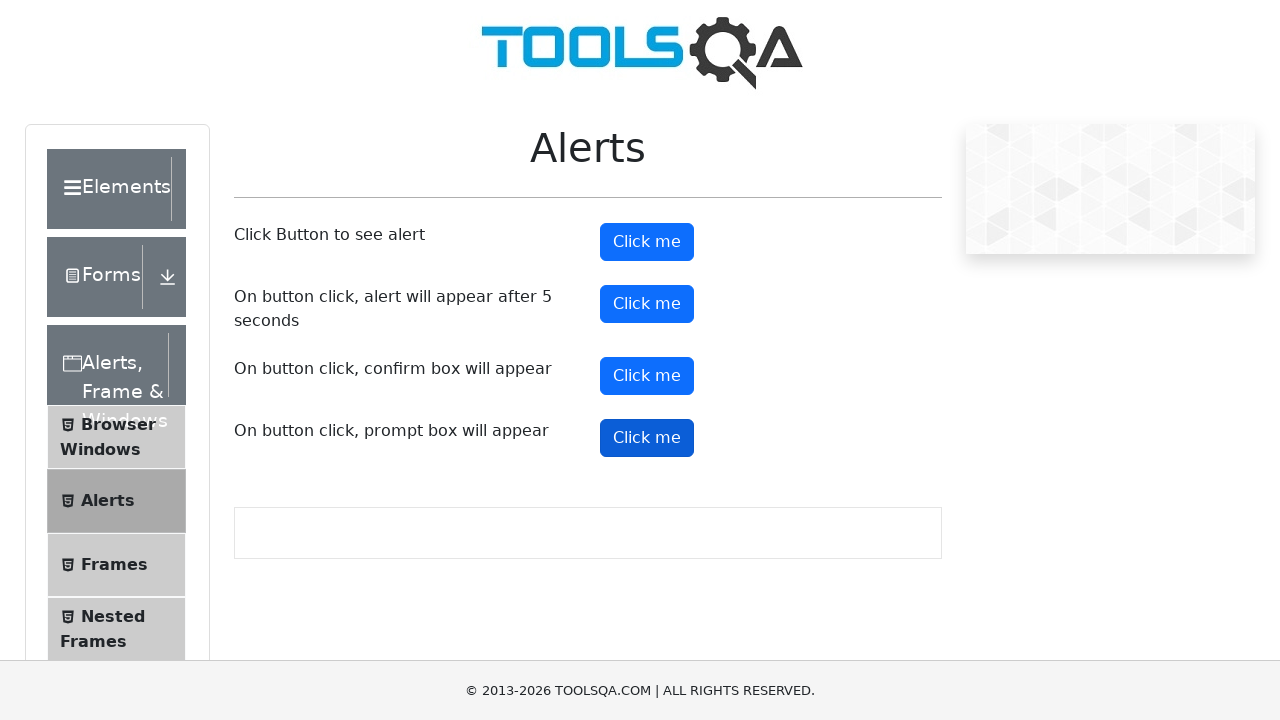

Clicked prompt button again to trigger dialog and execute handler at (647, 438) on #promtButton
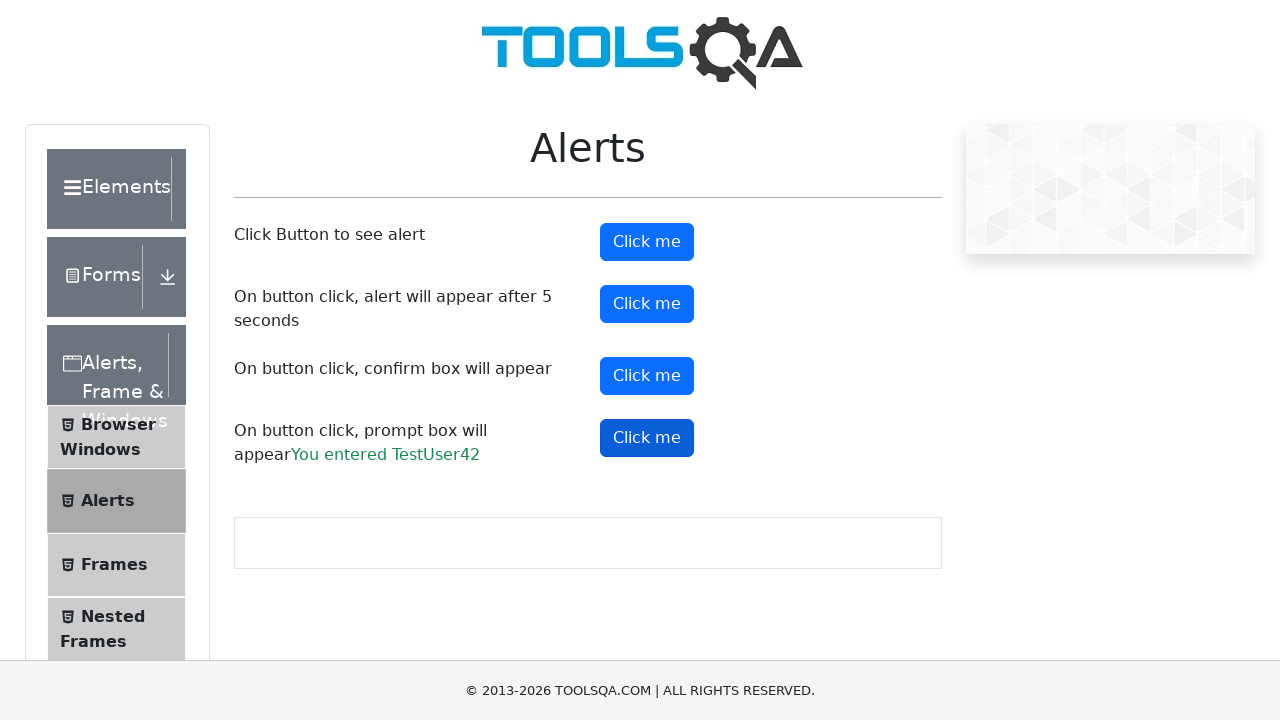

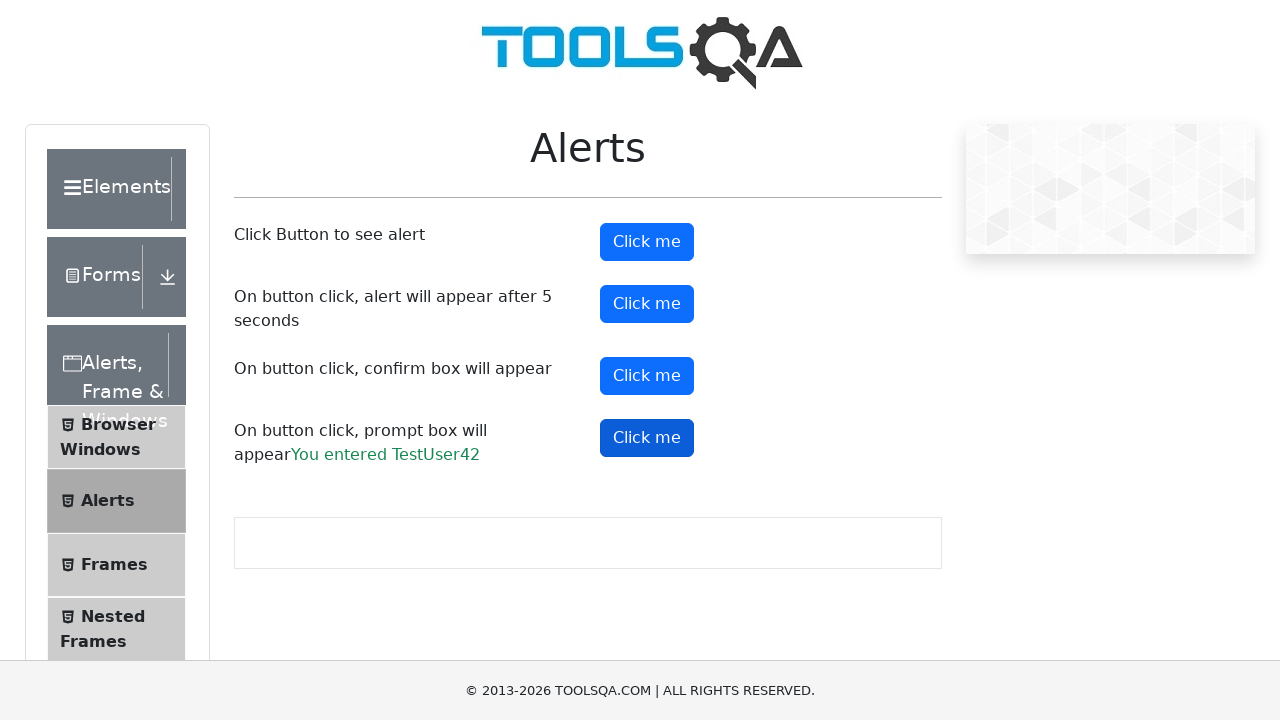